Tests that a todo item is removed when edited with an empty string

Starting URL: https://demo.playwright.dev/todomvc

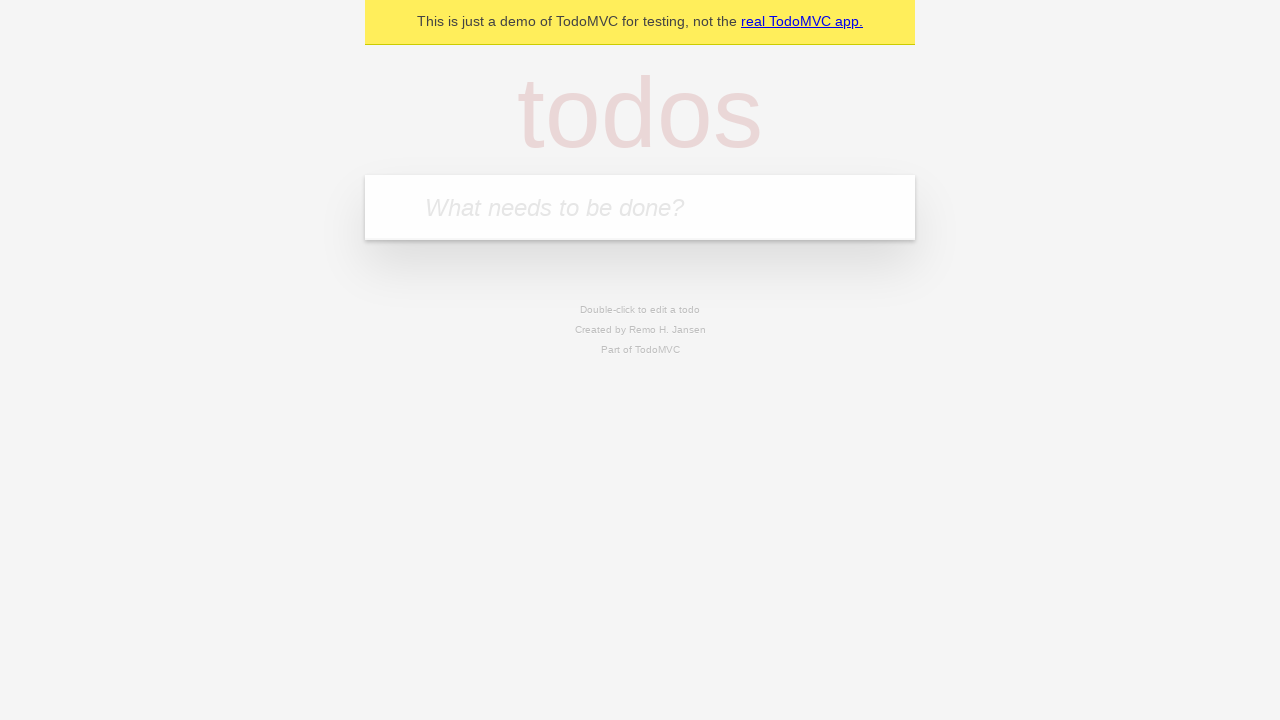

Filled todo input with 'buy some cheese' on internal:attr=[placeholder="What needs to be done?"i]
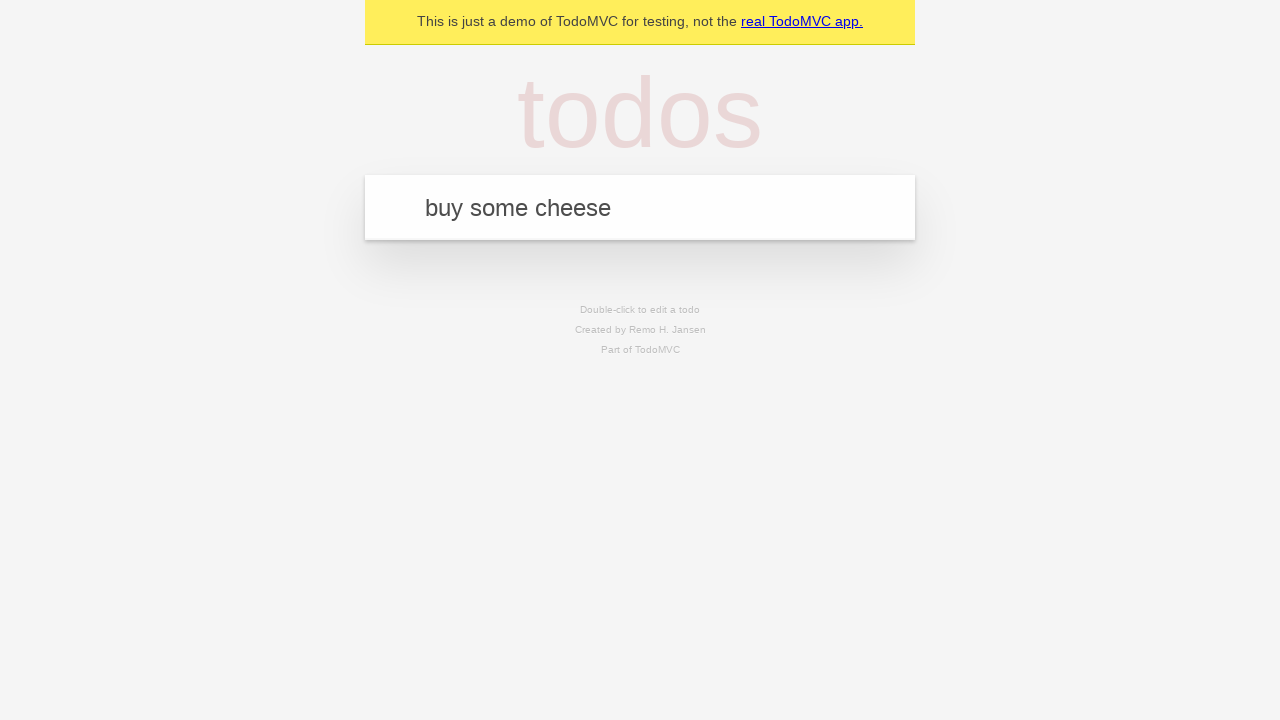

Pressed Enter to create first todo item on internal:attr=[placeholder="What needs to be done?"i]
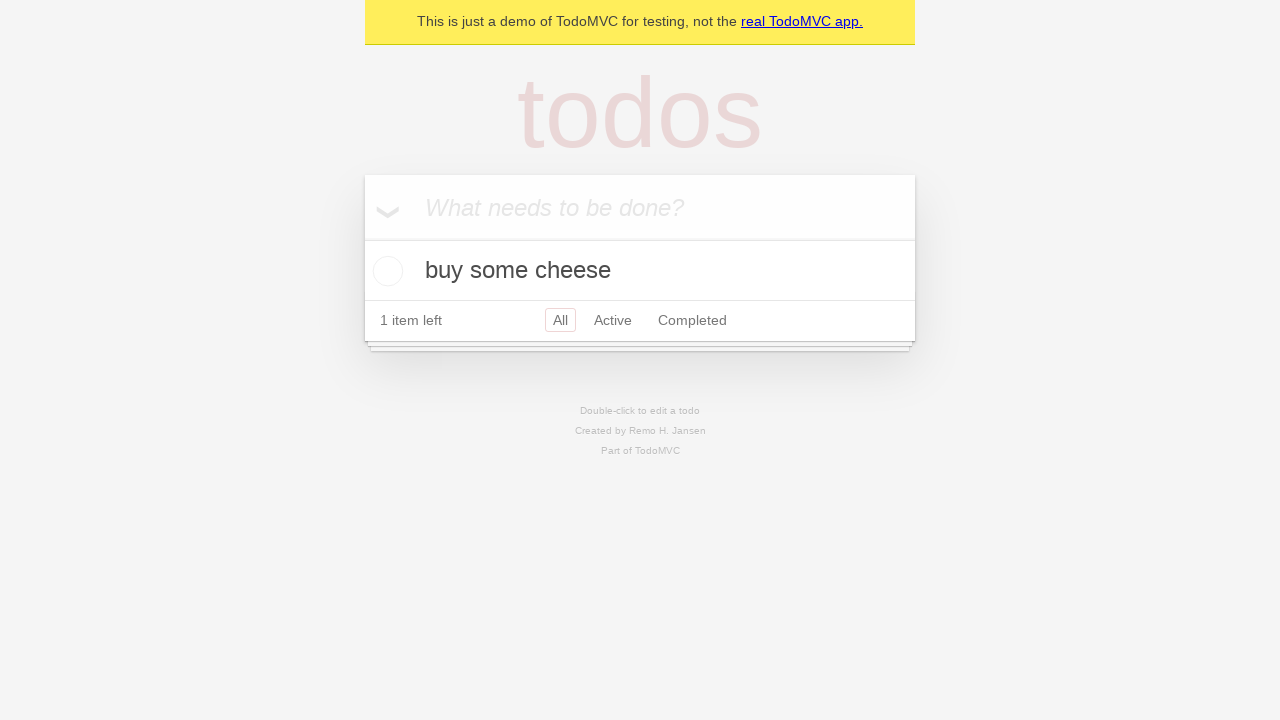

Filled todo input with 'feed the cat' on internal:attr=[placeholder="What needs to be done?"i]
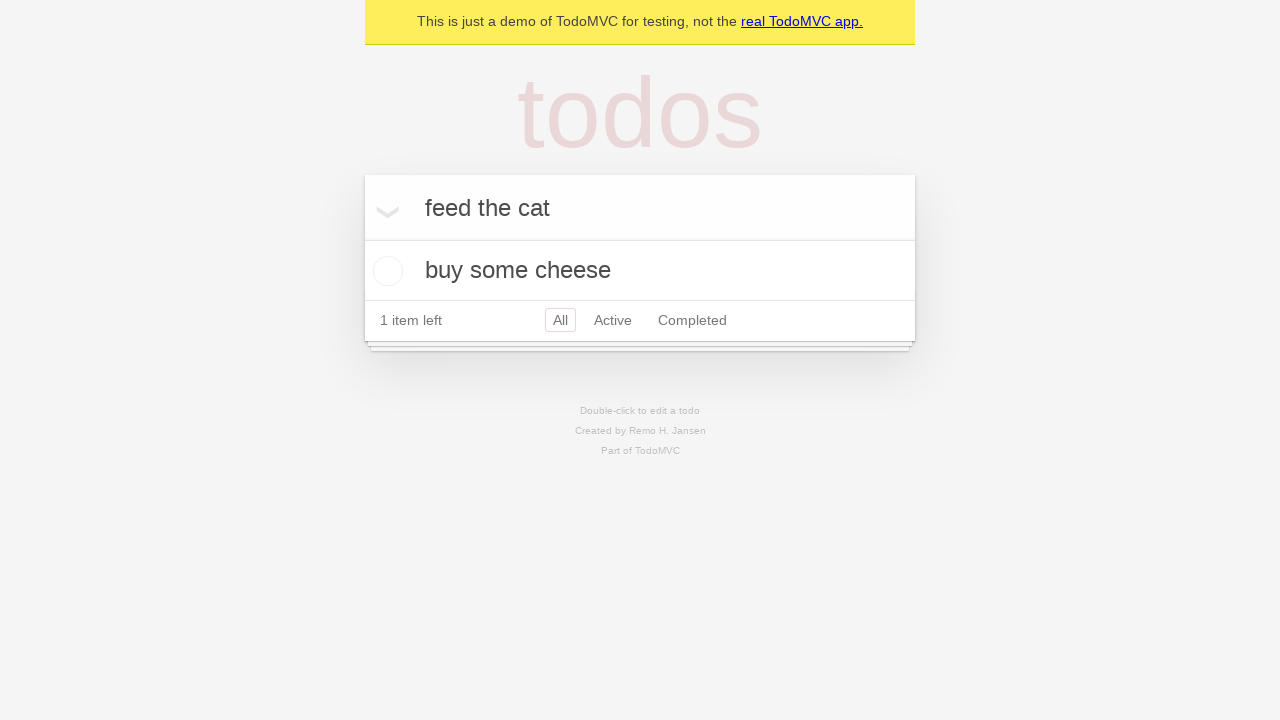

Pressed Enter to create second todo item on internal:attr=[placeholder="What needs to be done?"i]
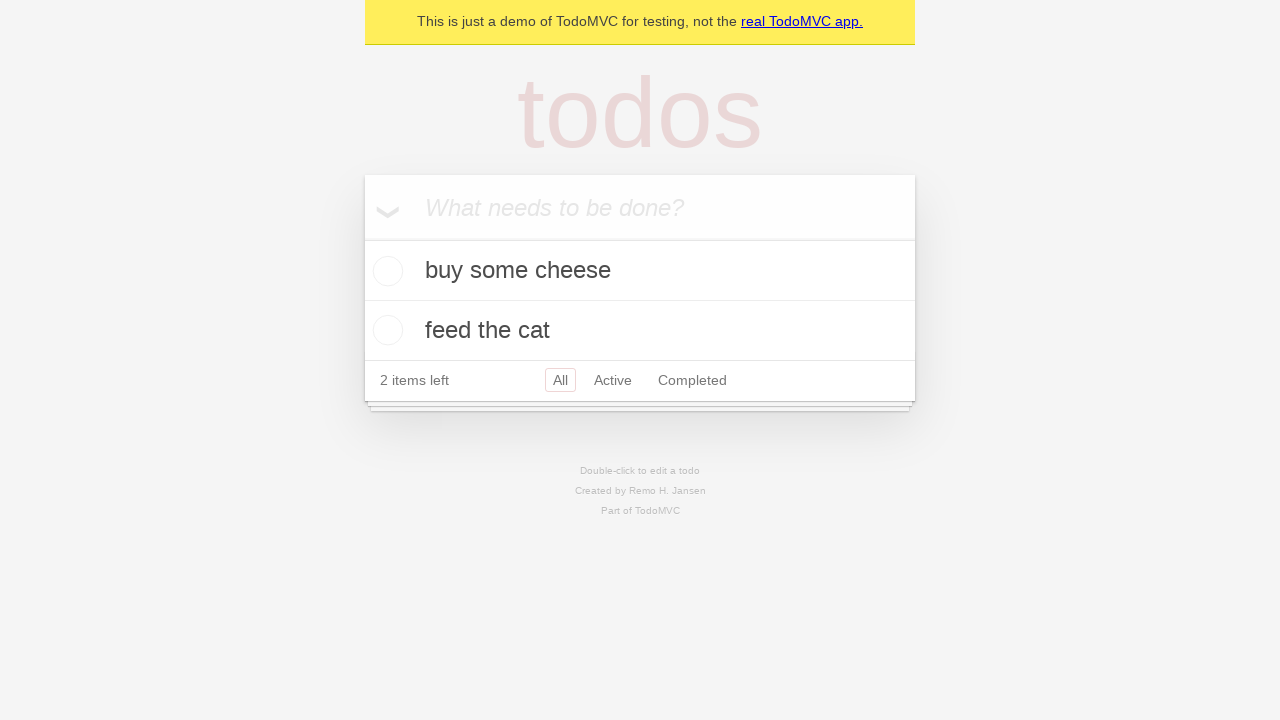

Filled todo input with 'book a doctors appointment' on internal:attr=[placeholder="What needs to be done?"i]
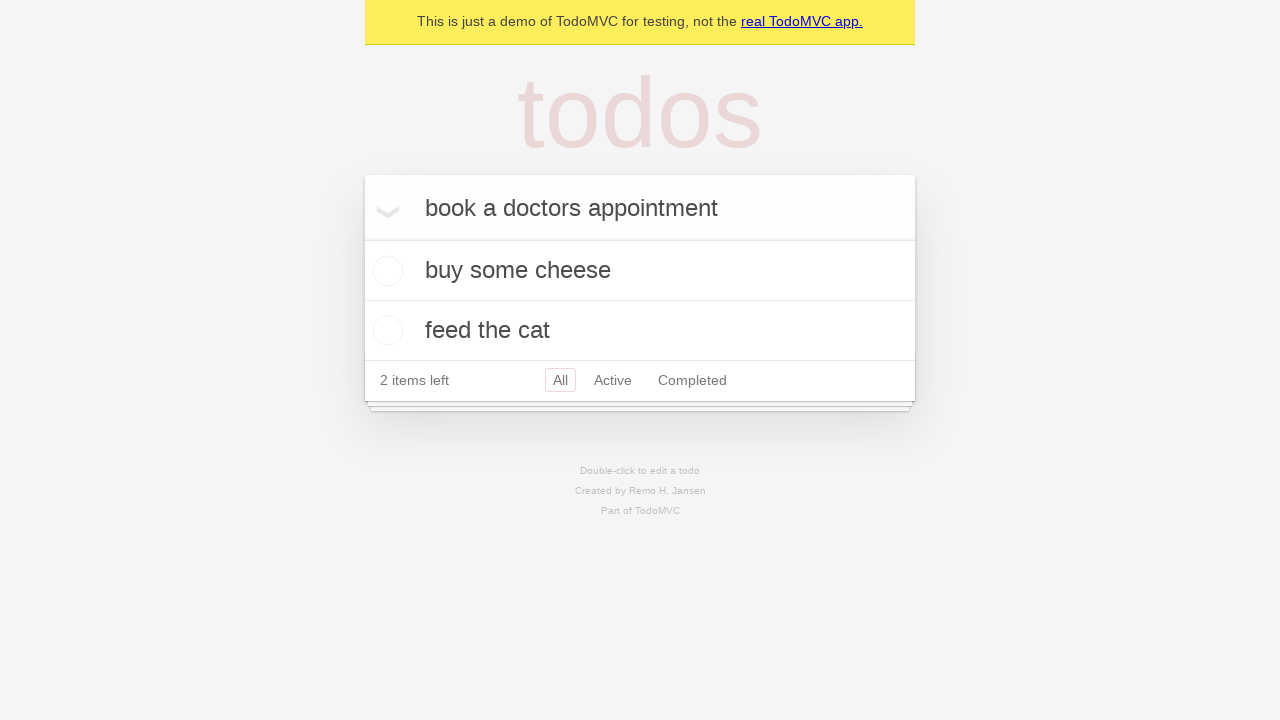

Pressed Enter to create third todo item on internal:attr=[placeholder="What needs to be done?"i]
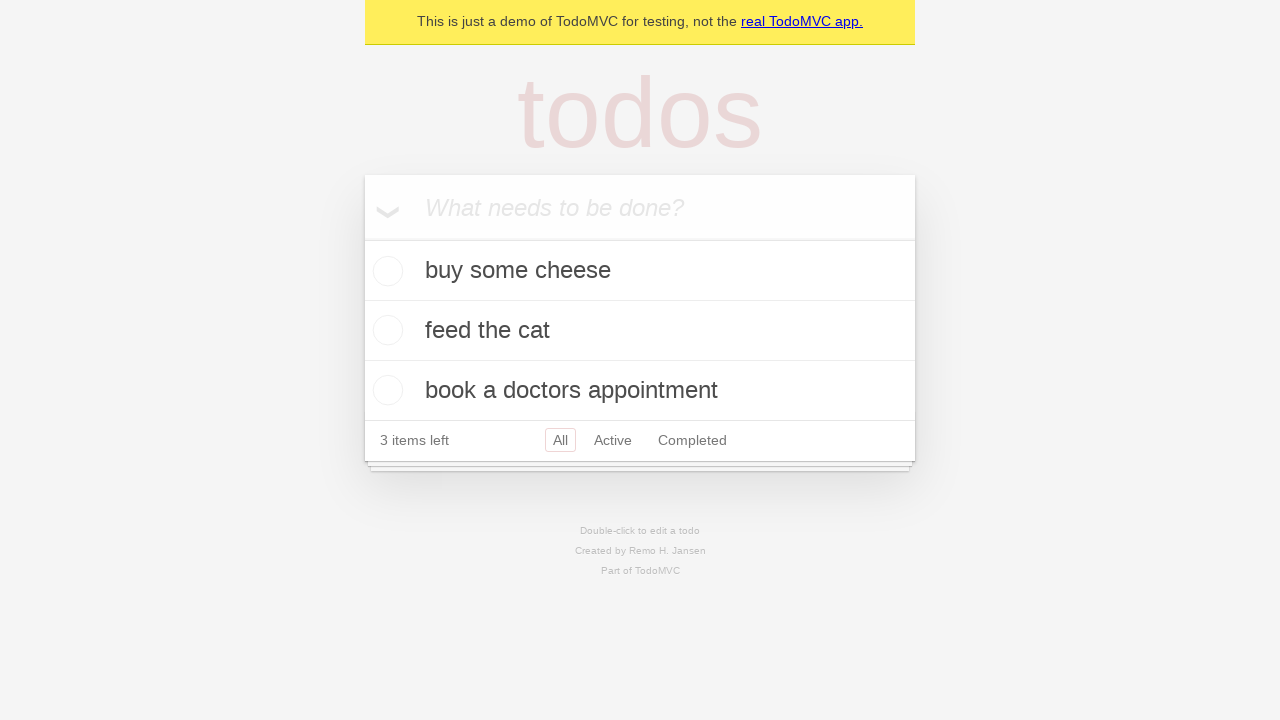

Waited for all 3 todo items to be created
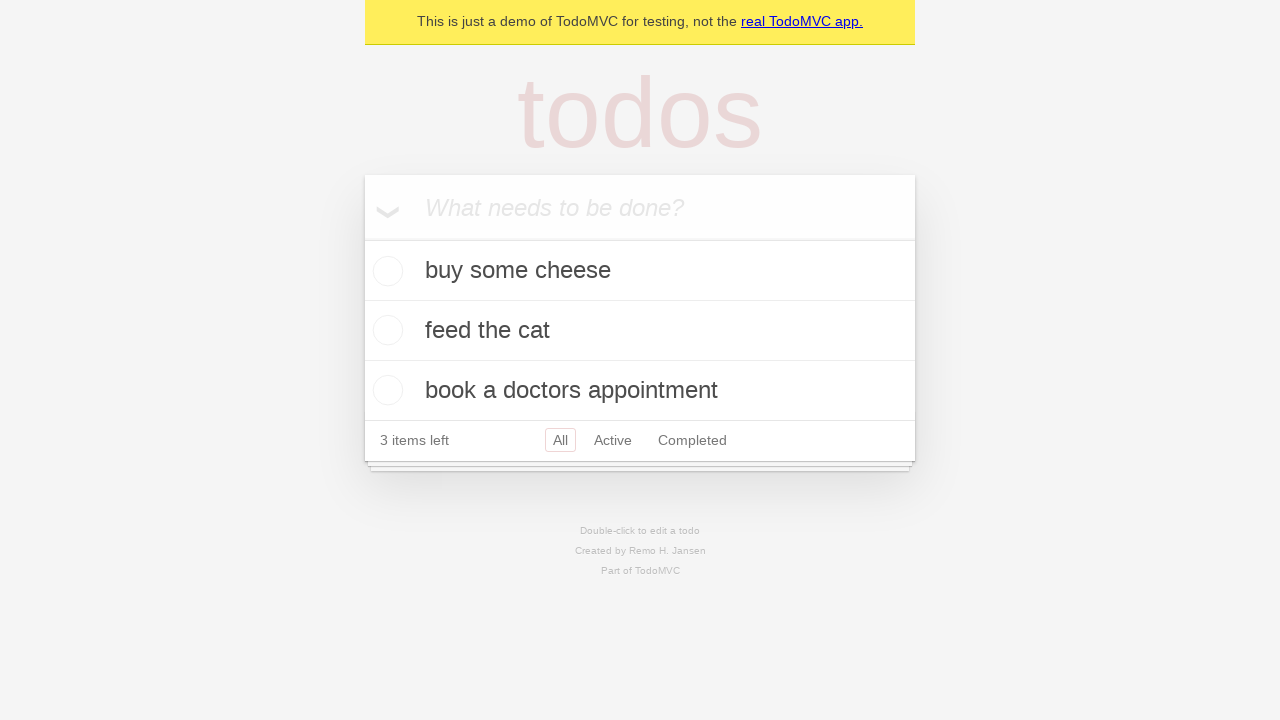

Double-clicked second todo item to enter edit mode at (640, 331) on internal:testid=[data-testid="todo-item"s] >> nth=1
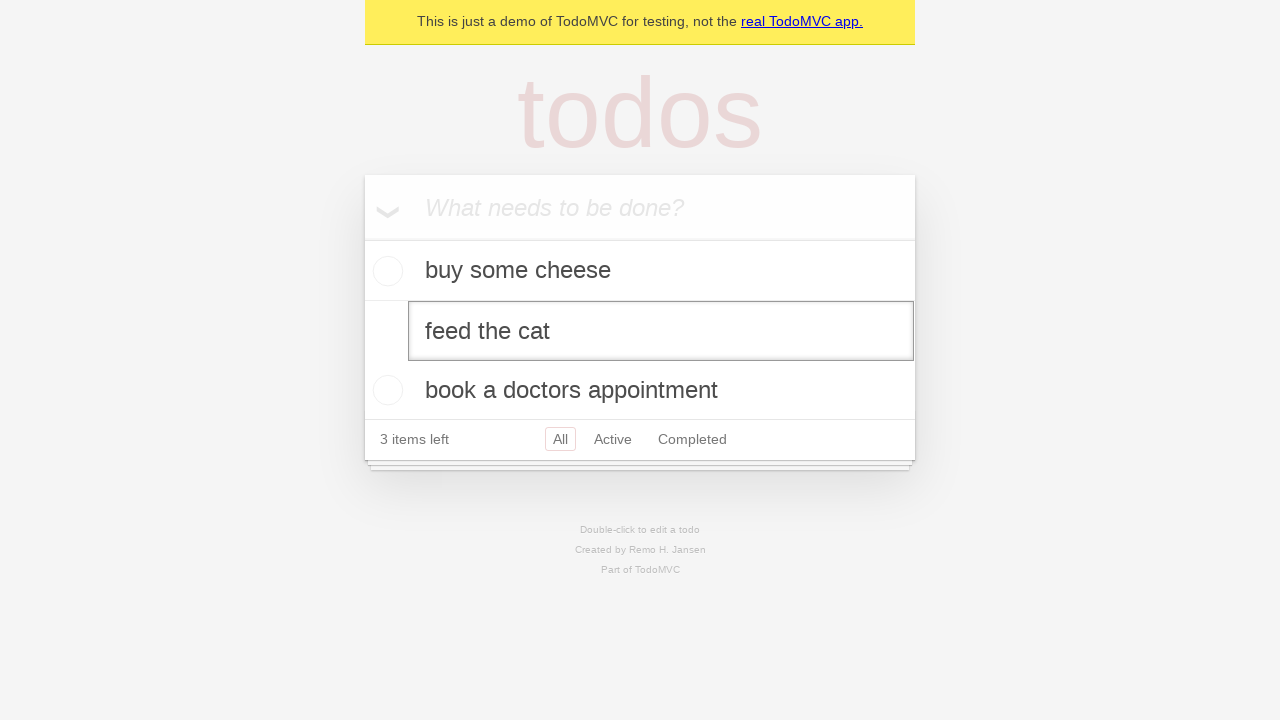

Cleared the text in the edit field on internal:testid=[data-testid="todo-item"s] >> nth=1 >> internal:role=textbox[nam
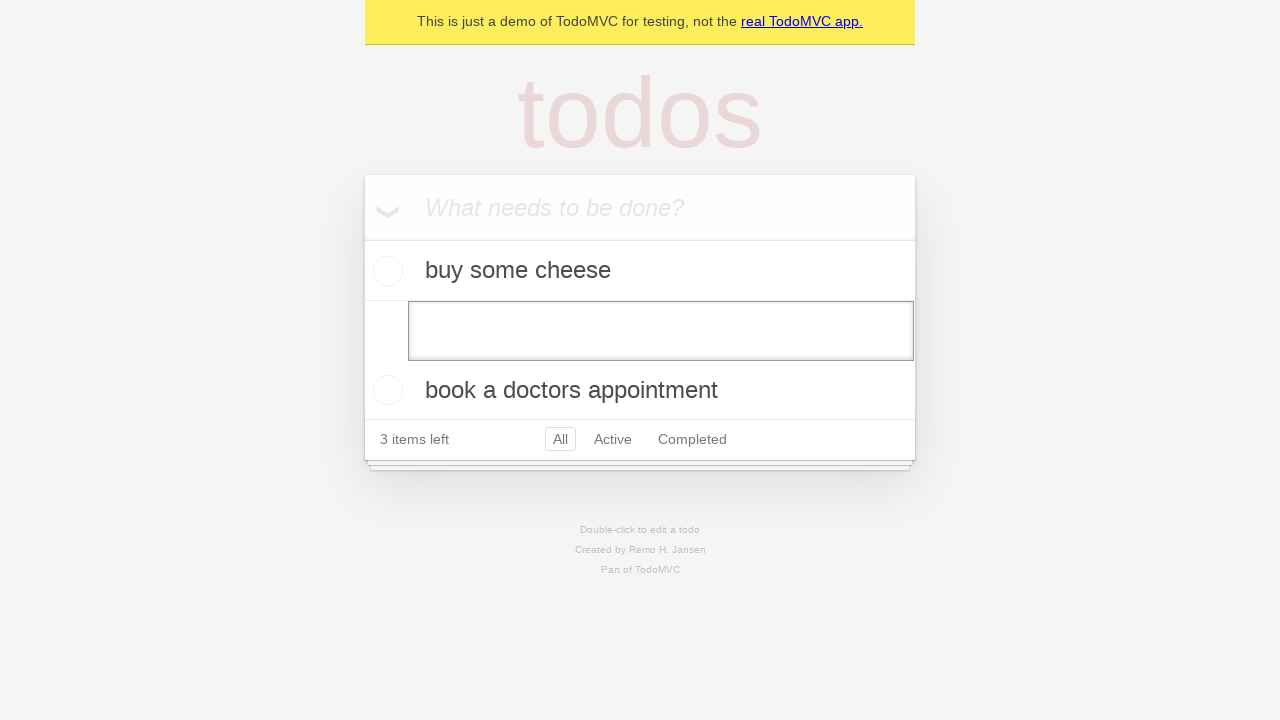

Pressed Enter to confirm empty text and remove the todo item on internal:testid=[data-testid="todo-item"s] >> nth=1 >> internal:role=textbox[nam
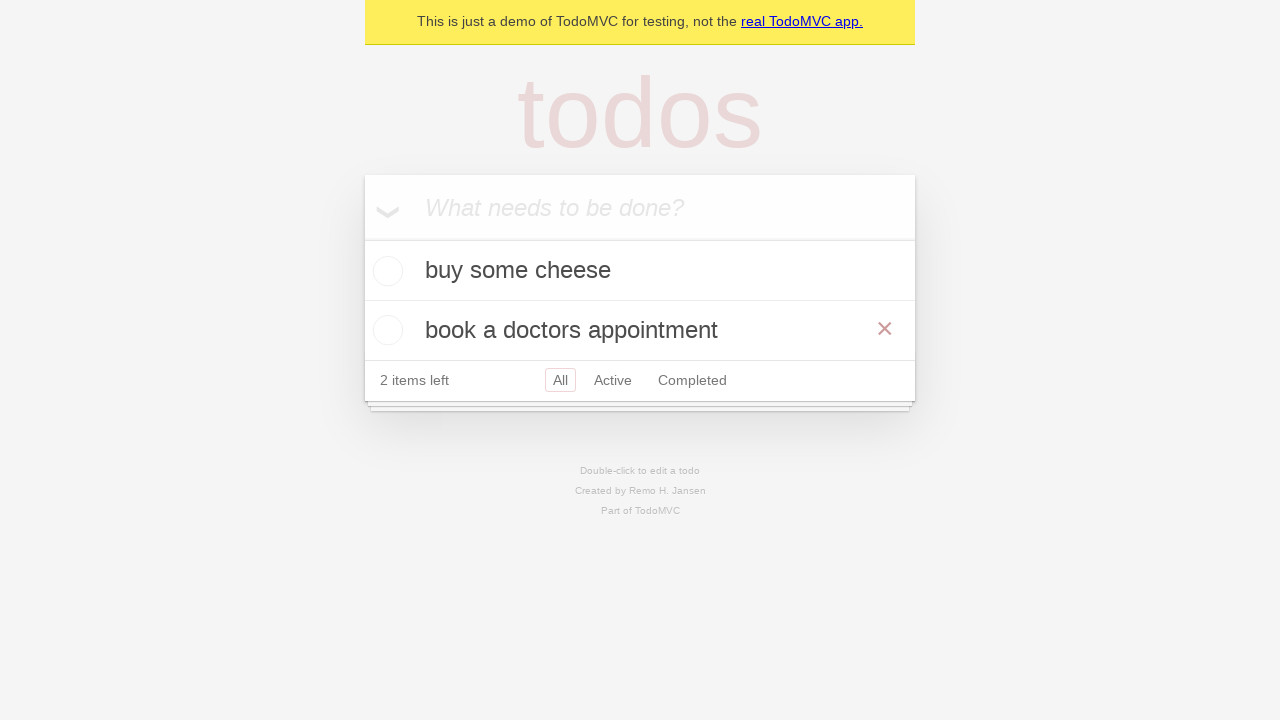

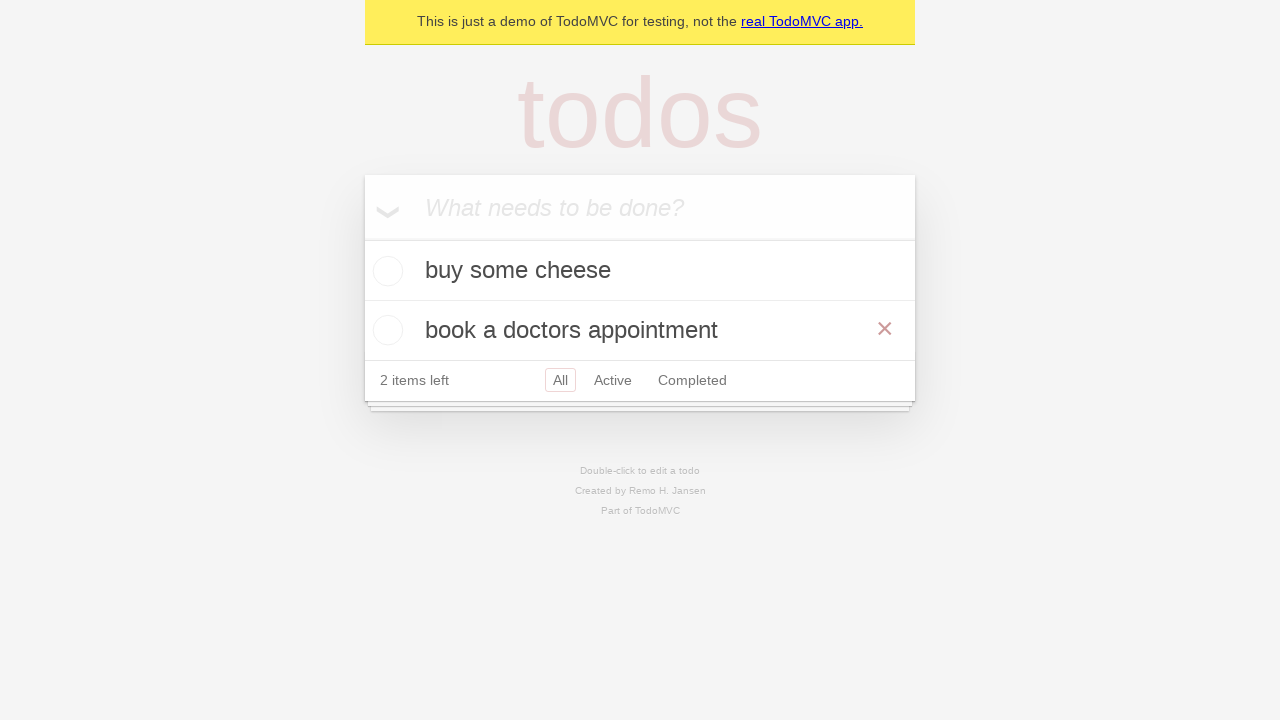